Tests file download functionality by navigating to a download page, clicking the first download link, and waiting for the file to be downloaded.

Starting URL: https://the-internet.herokuapp.com/download

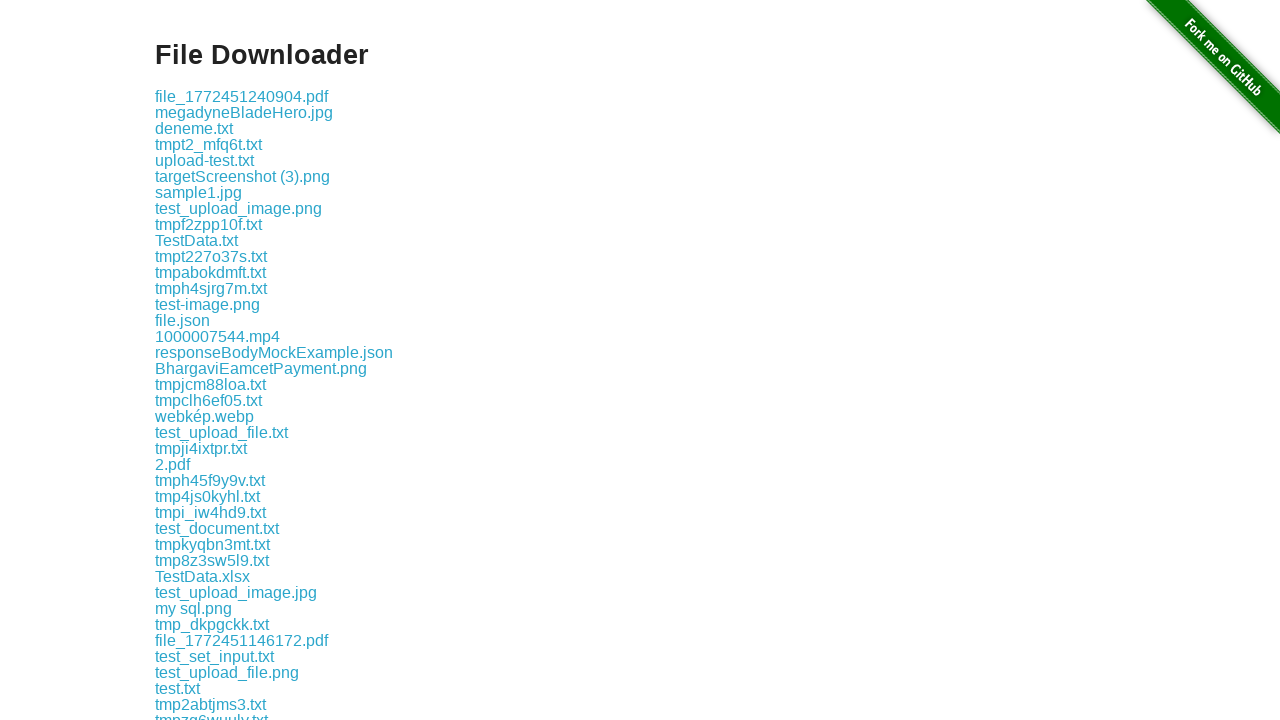

Clicked the first download link on the page at (242, 96) on .example a >> nth=0
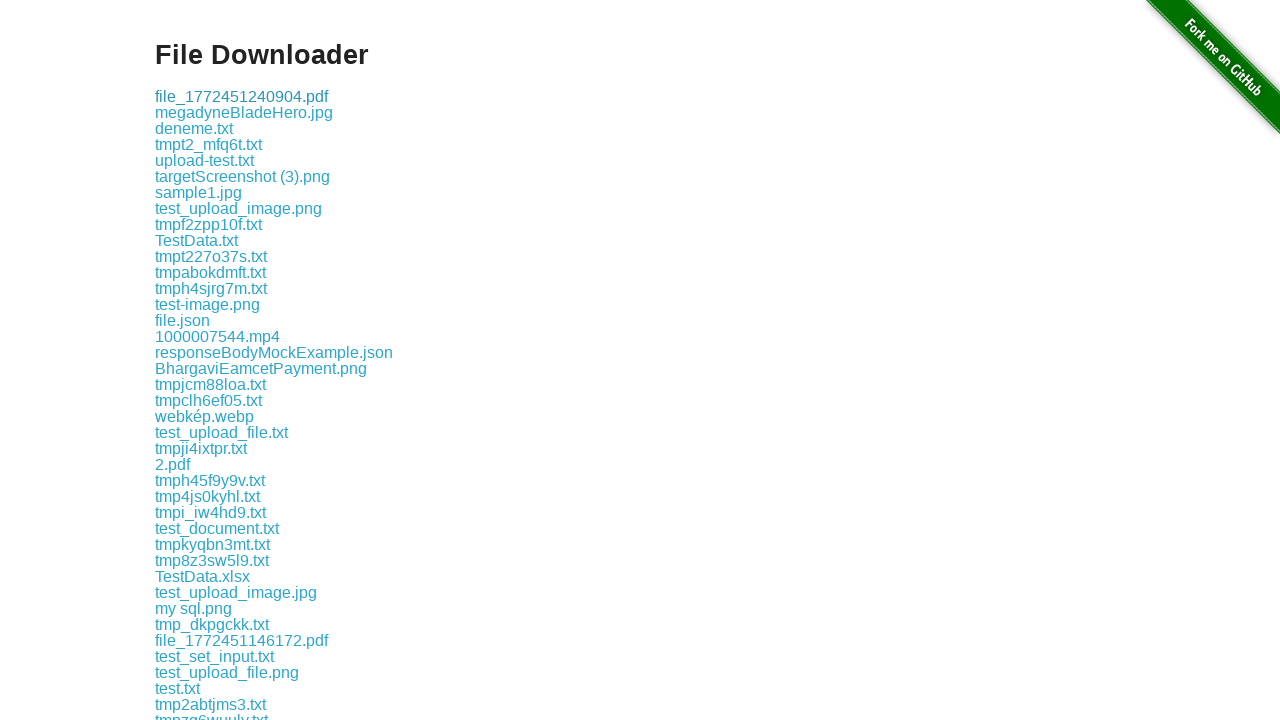

Waited 3 seconds for download to complete
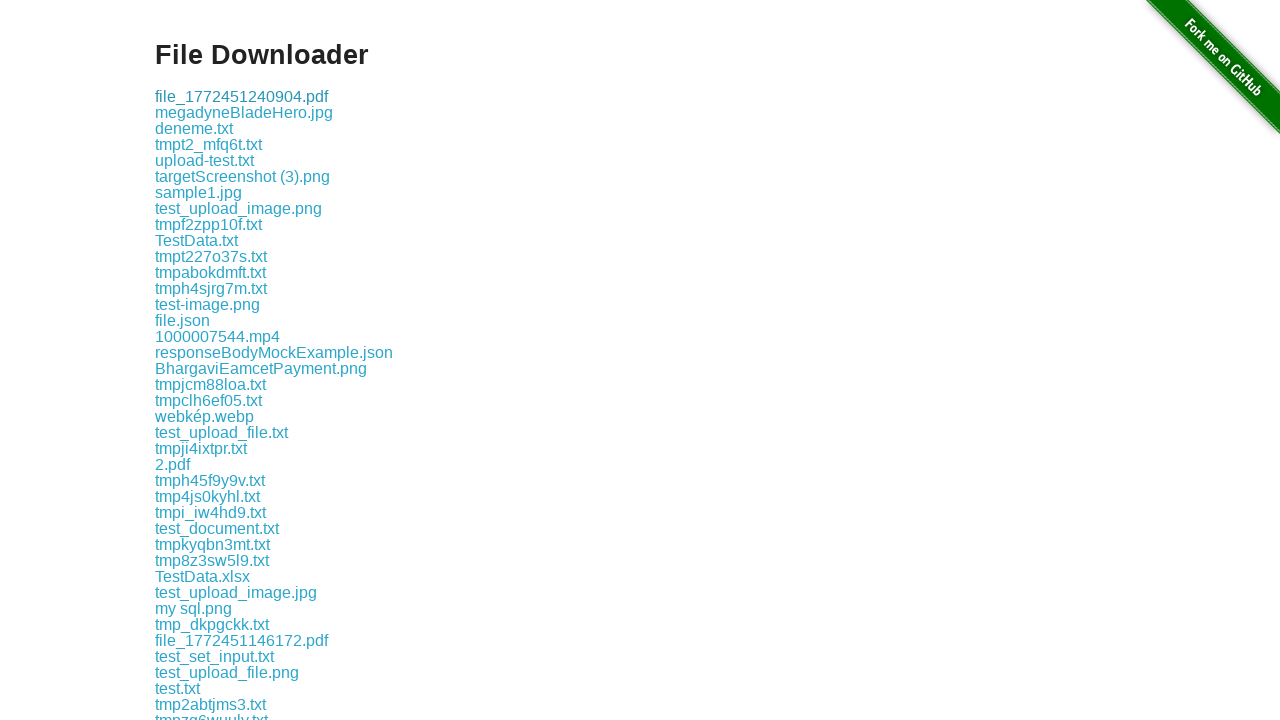

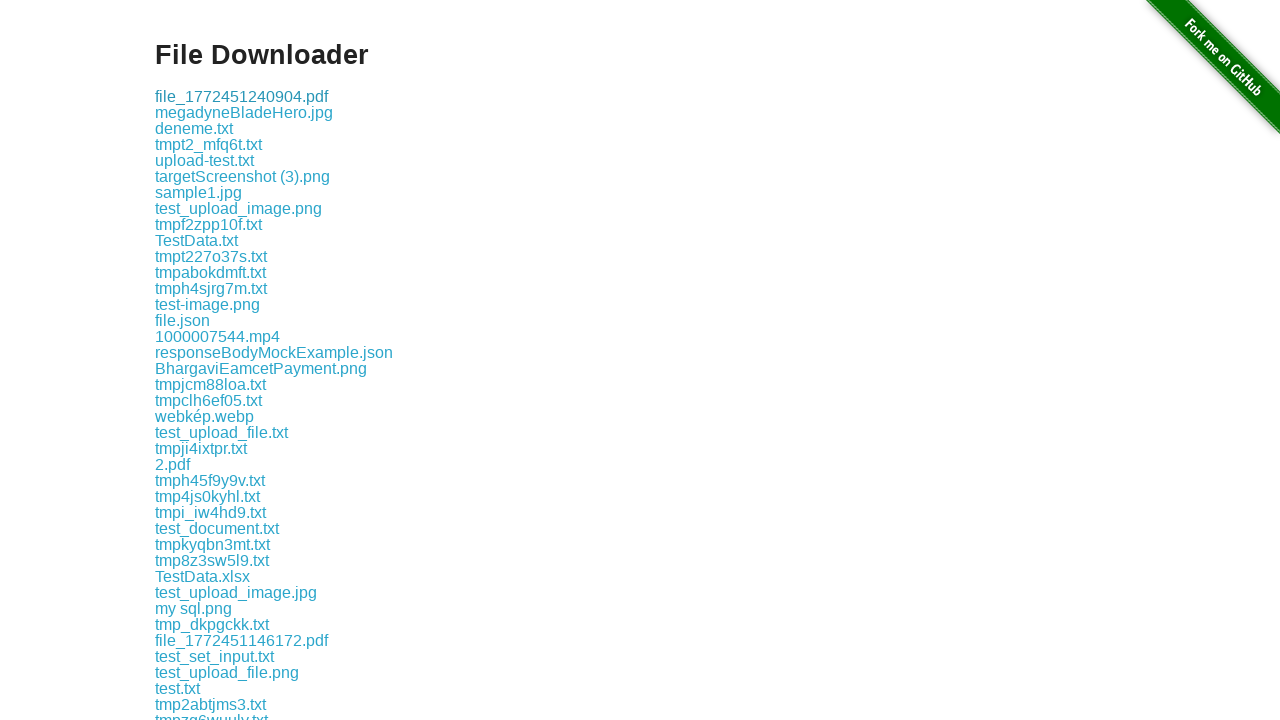